Tests multiple window handling by clicking a button that opens new windows, switching between them, and closing specific windows based on their URL

Starting URL: https://www.hyrtutorials.com/p/window-handles-practice.html

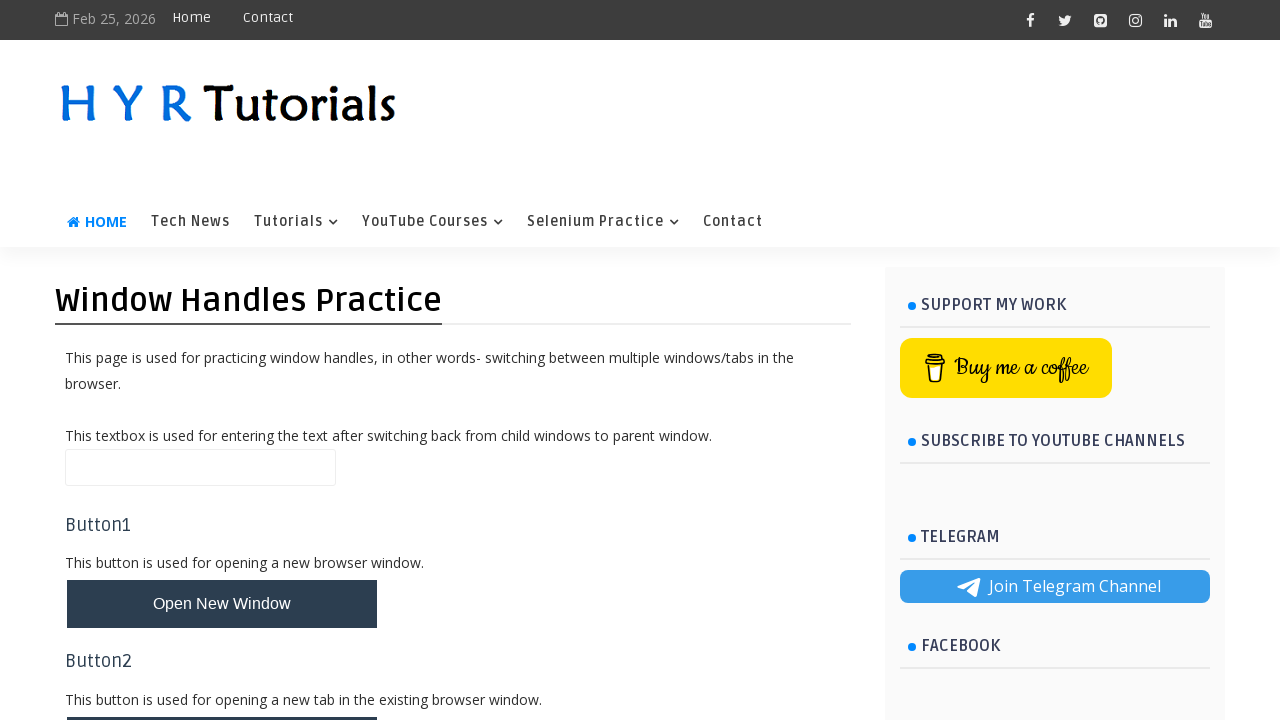

Scrolled down to reveal the button
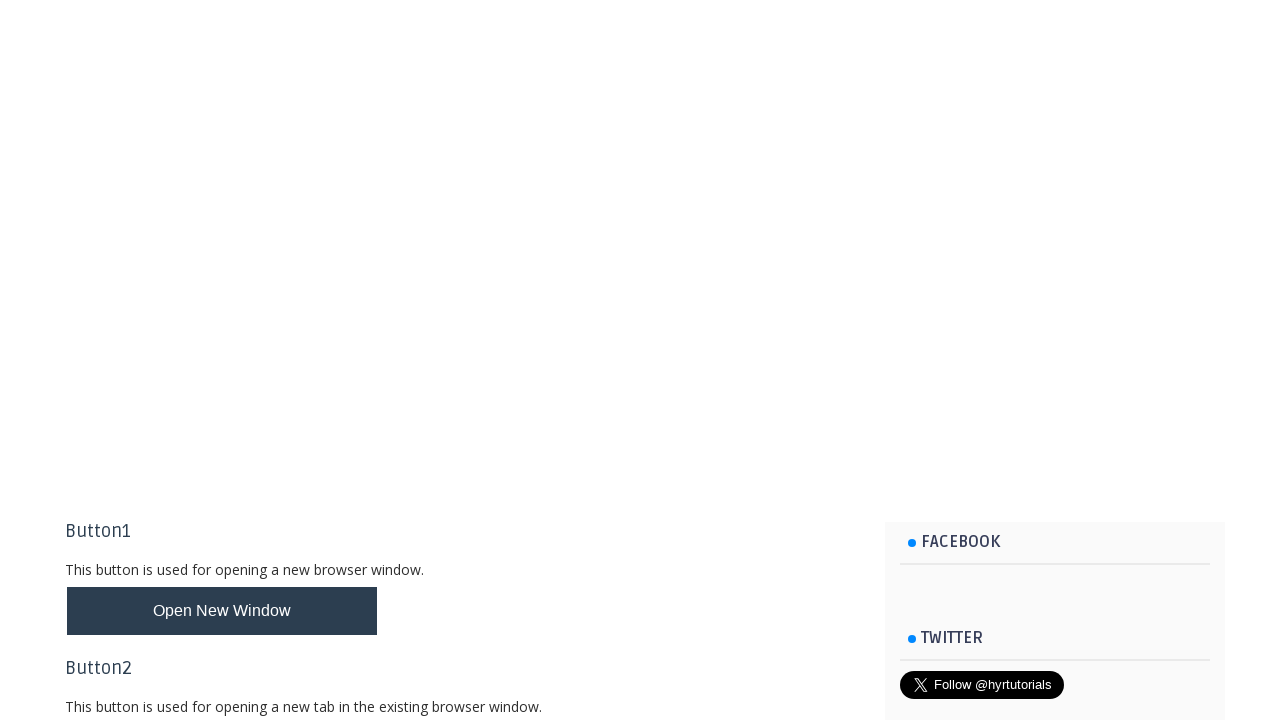

Clicked button to open new windows at (222, 362) on #newWindowsBtn
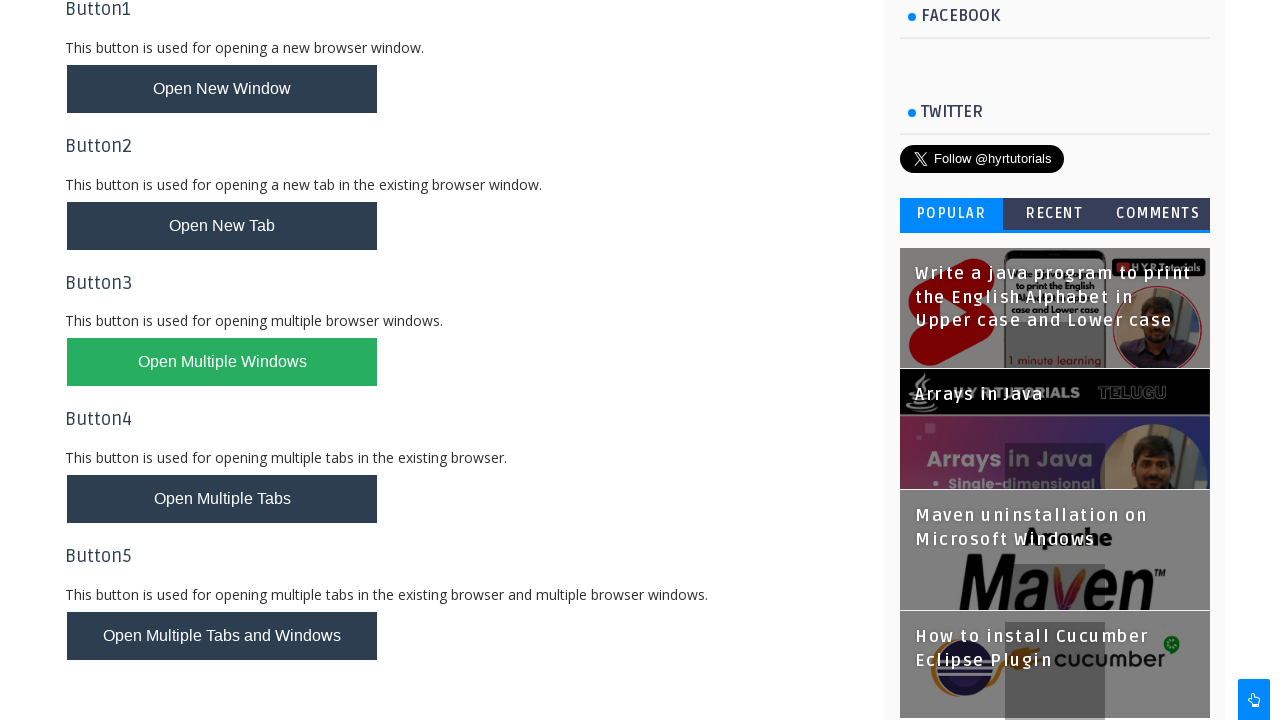

Waited 1 second for new windows to open
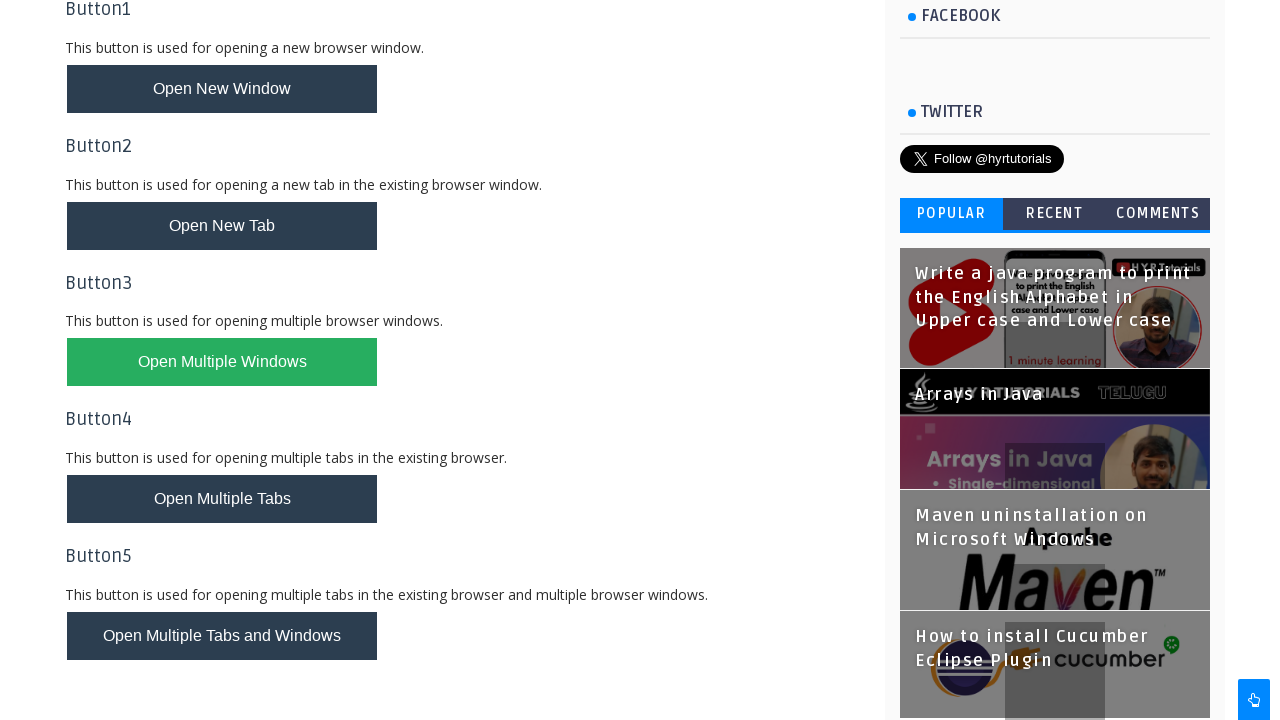

Retrieved all open pages/windows from context
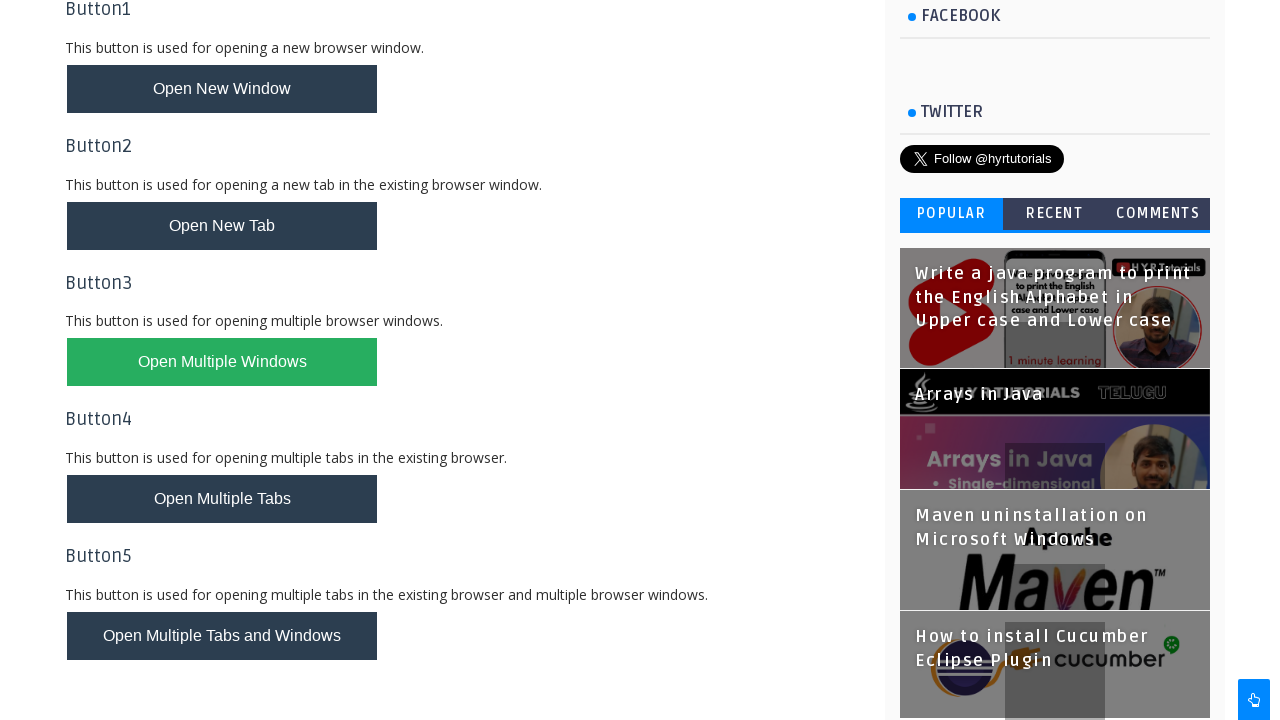

Checked page with URL: https://www.hyrtutorials.com/p/window-handles-practice.html
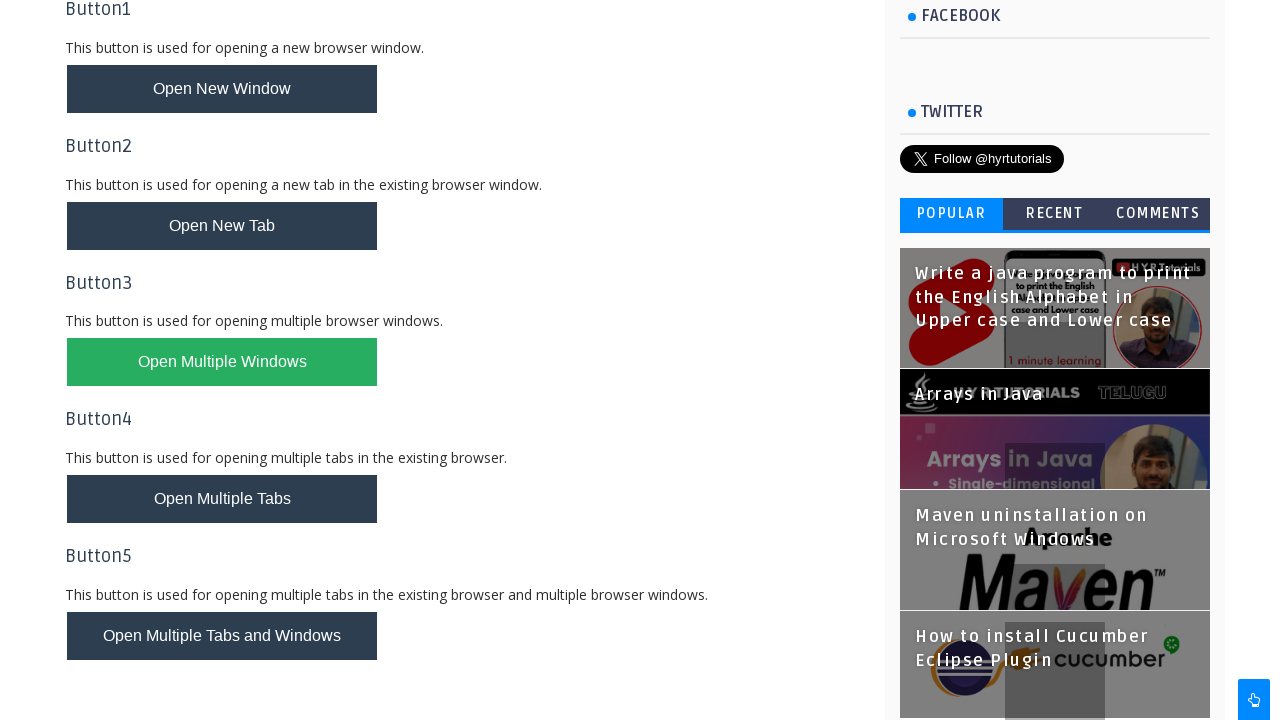

Checked page with URL: https://www.hyrtutorials.com/p/basic-controls.html
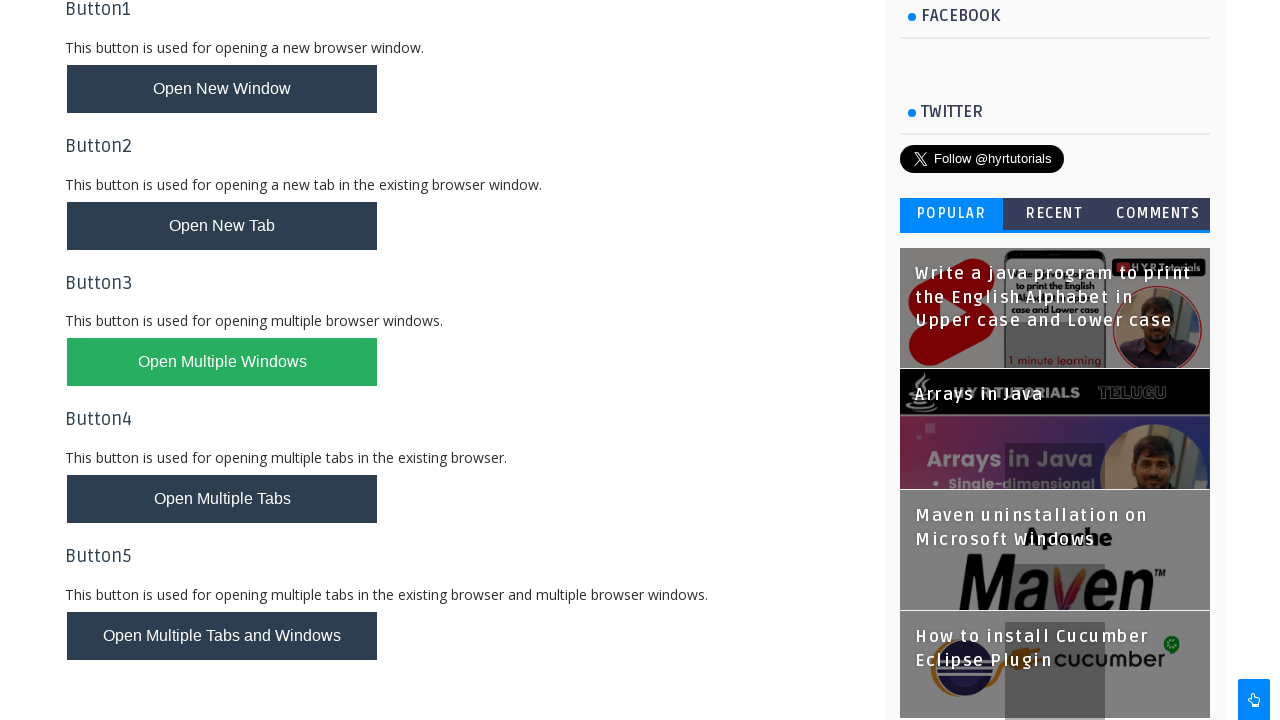

Checked page with URL: https://www.hyrtutorials.com/p/add-padding-to-containers.html
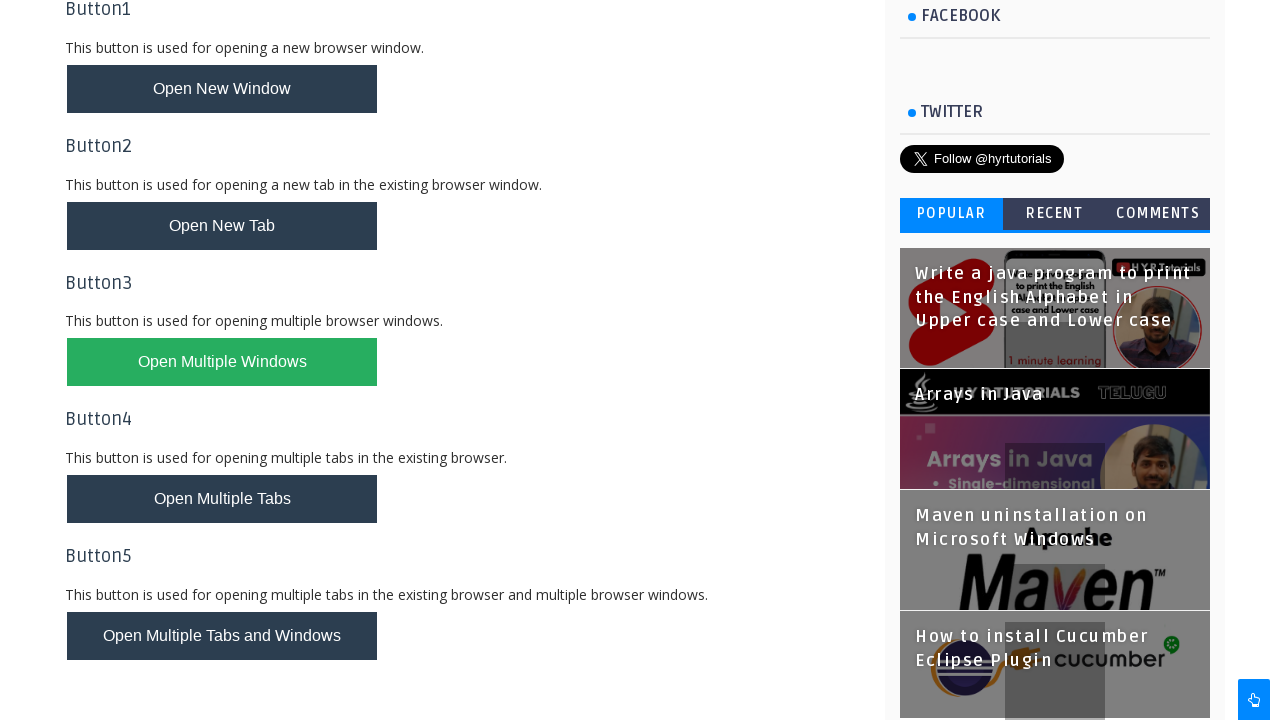

Closed window containing 'add-padding-to-containers.html'
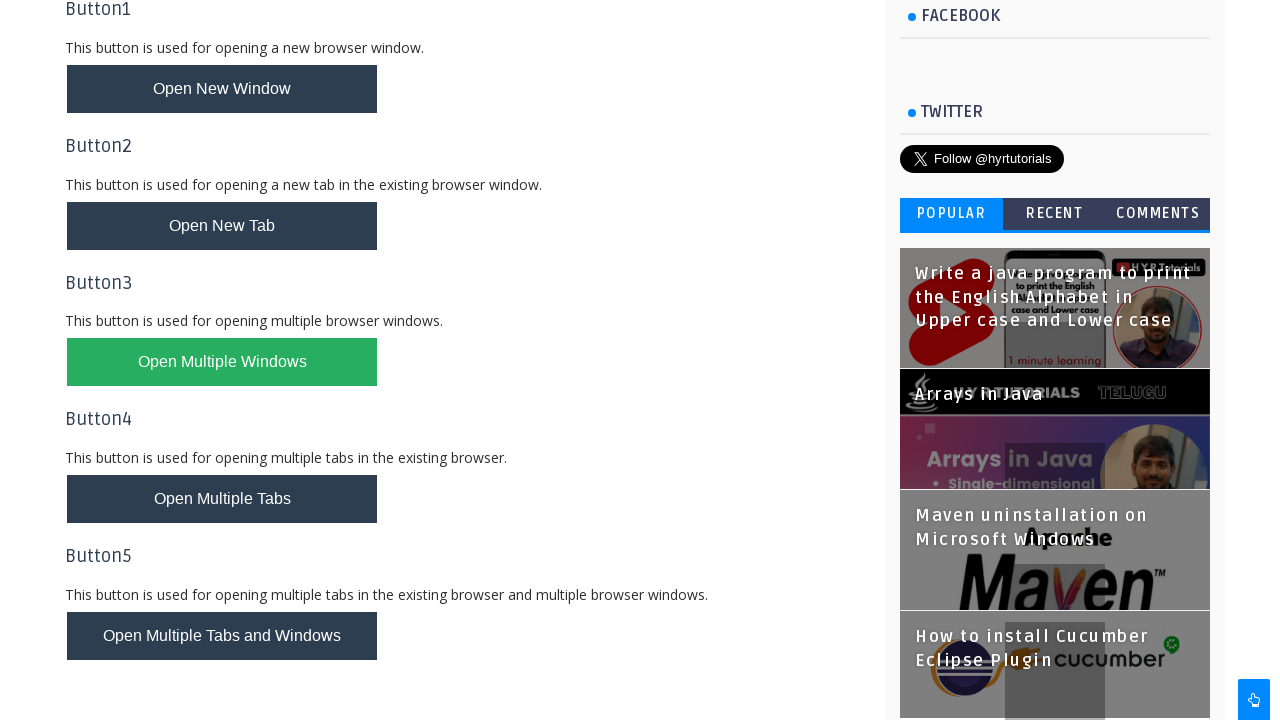

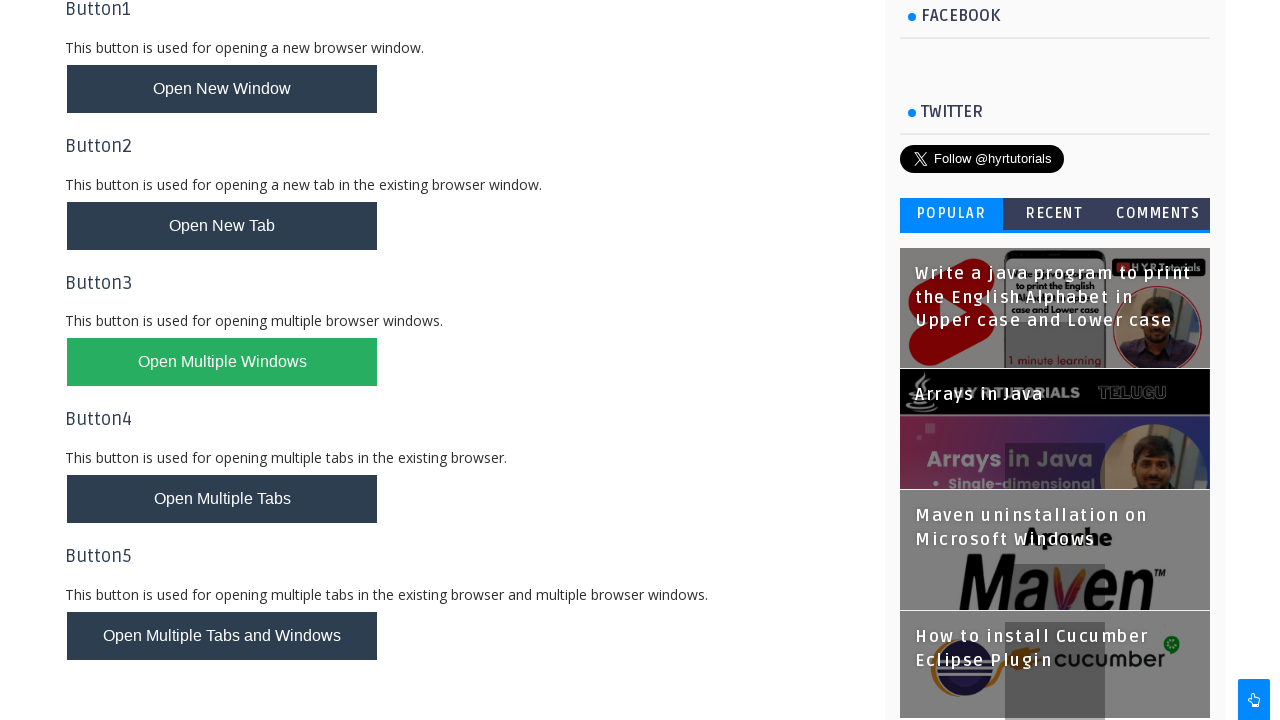